Tests a registration form by filling out all fields including first name, last name, username, email, password, phone, gender, birthday, department, job title, and programming languages, then submitting the form.

Starting URL: https://practice.cydeo.com/registration_form

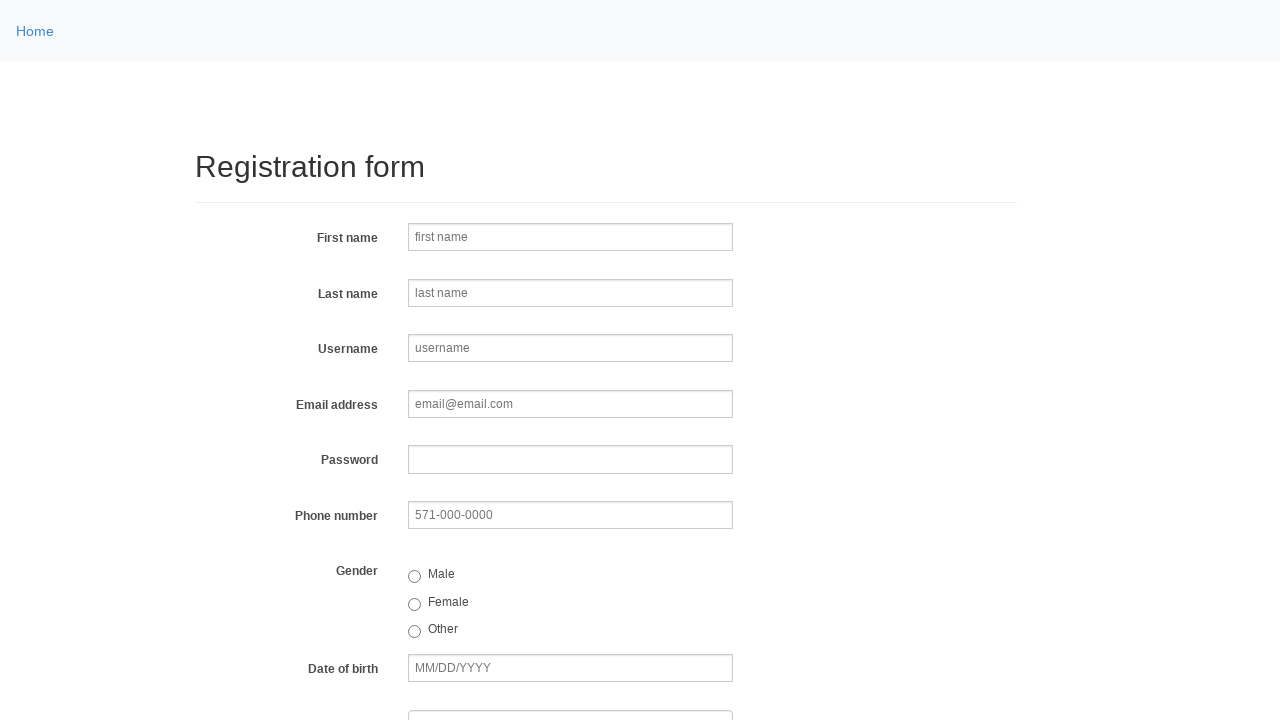

Filled first name field with 'Michael' on input[name='firstname']
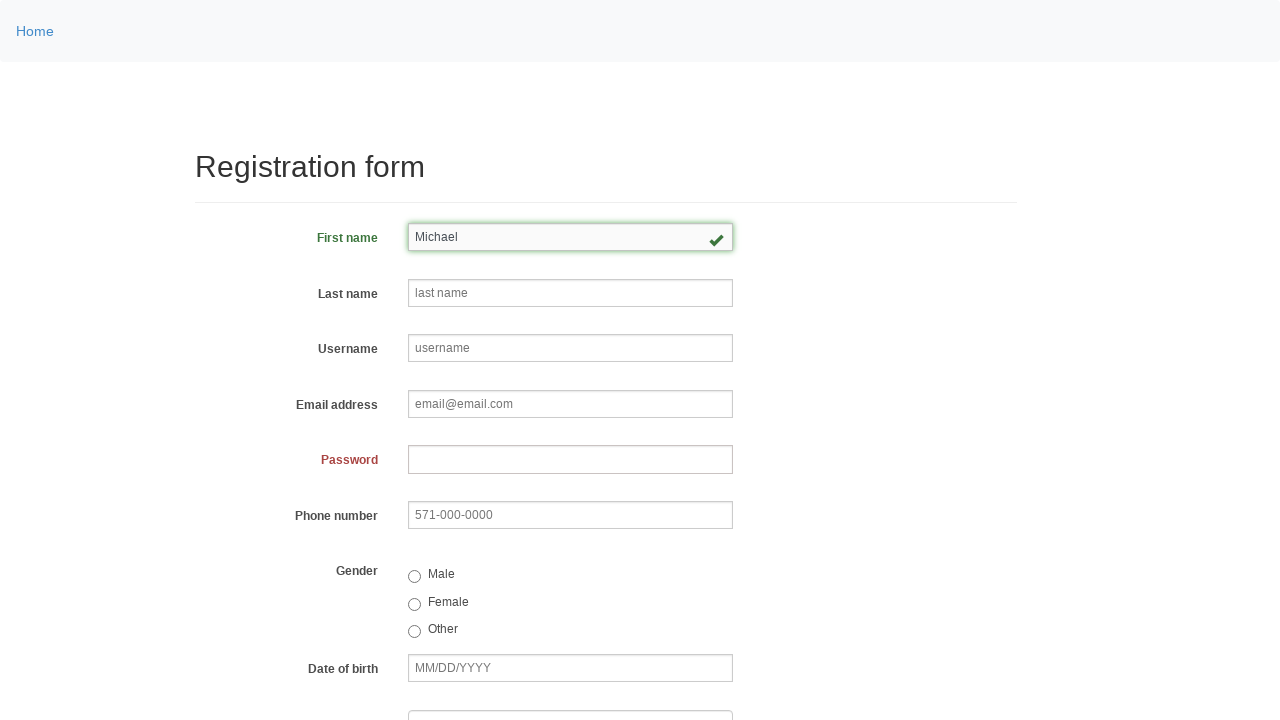

Filled last name field with 'Johnson' on input[name='lastname']
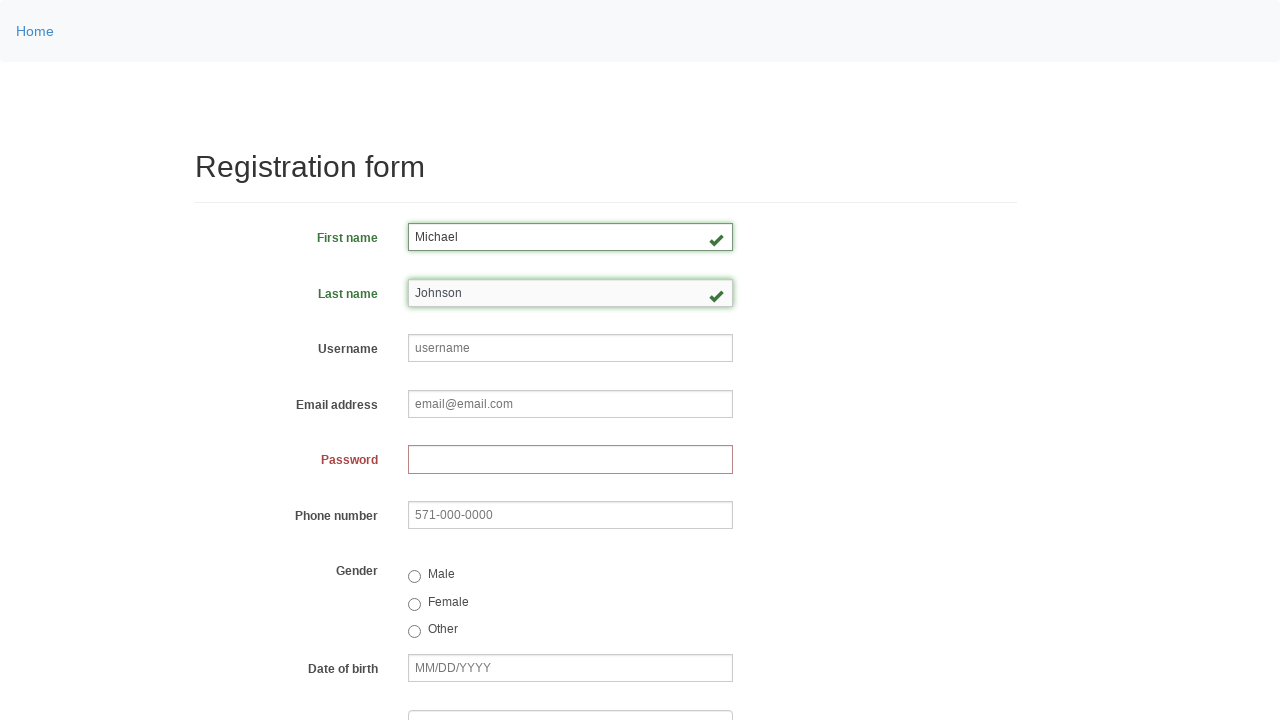

Filled username field with 'mjohnson2024' on input[name='username']
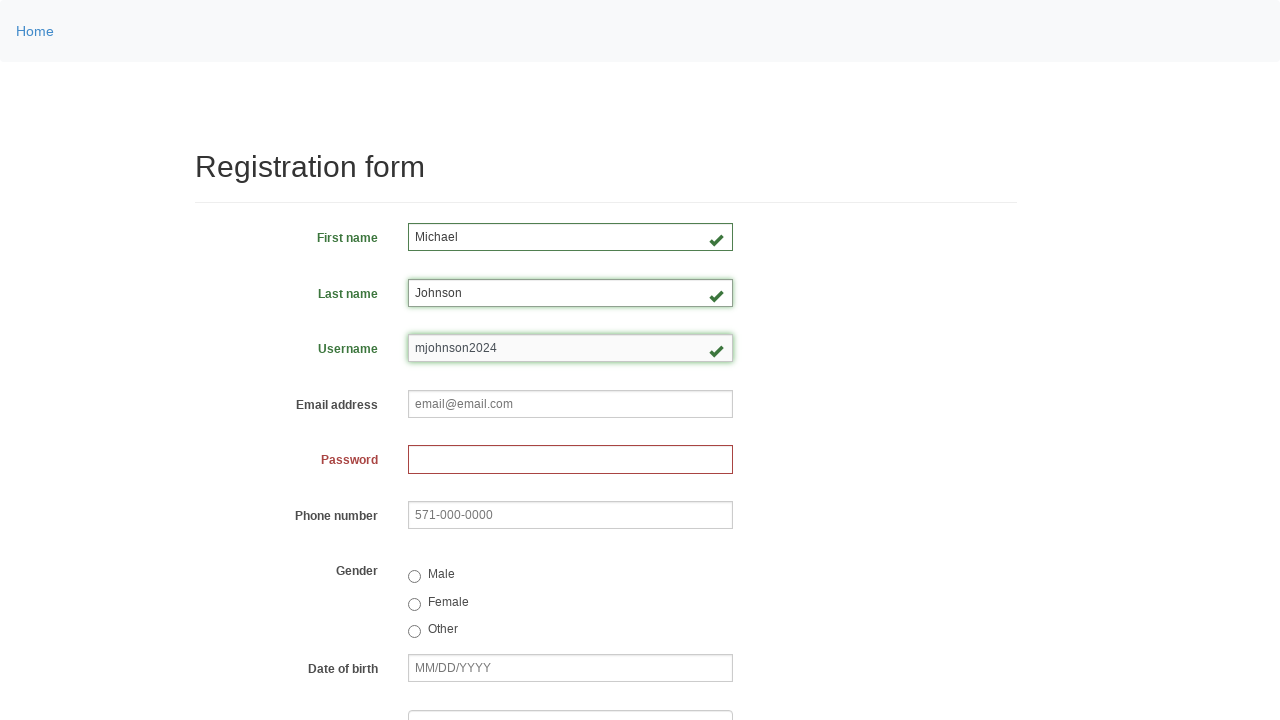

Filled email field with 'michael.johnson@example.com' on input[name='email']
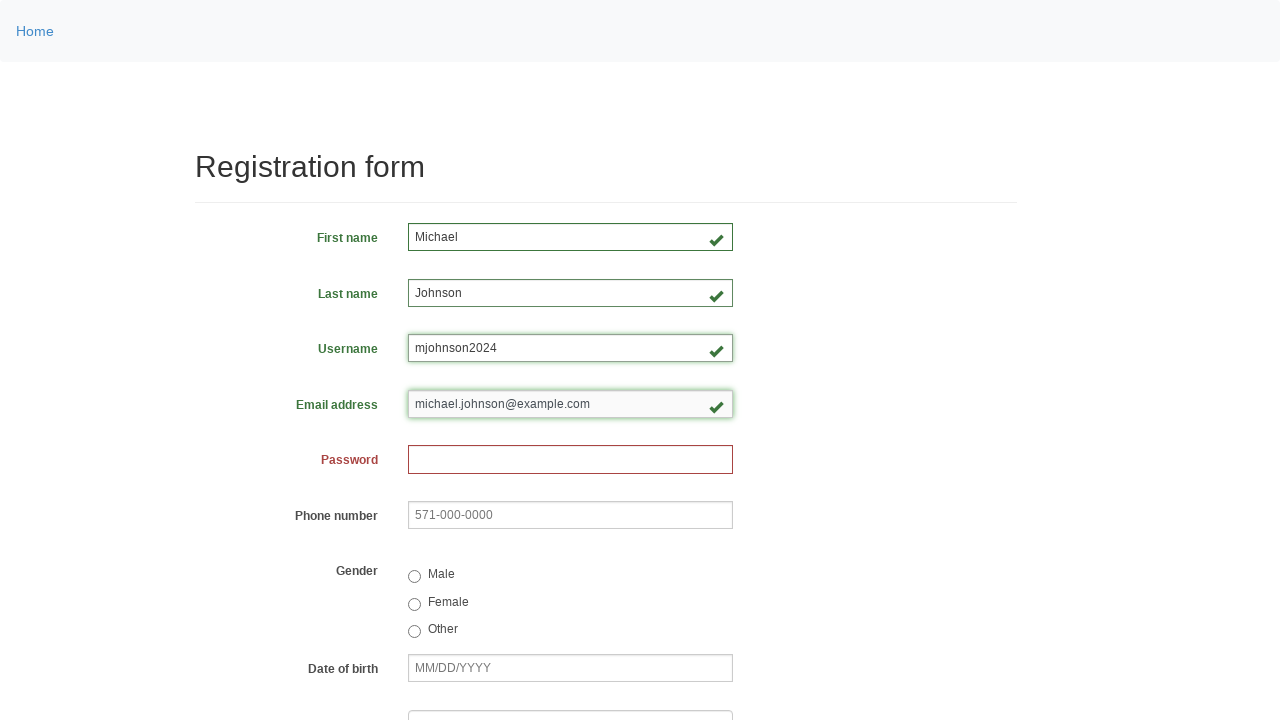

Filled password field with 'SecurePass123!' on input[name='password']
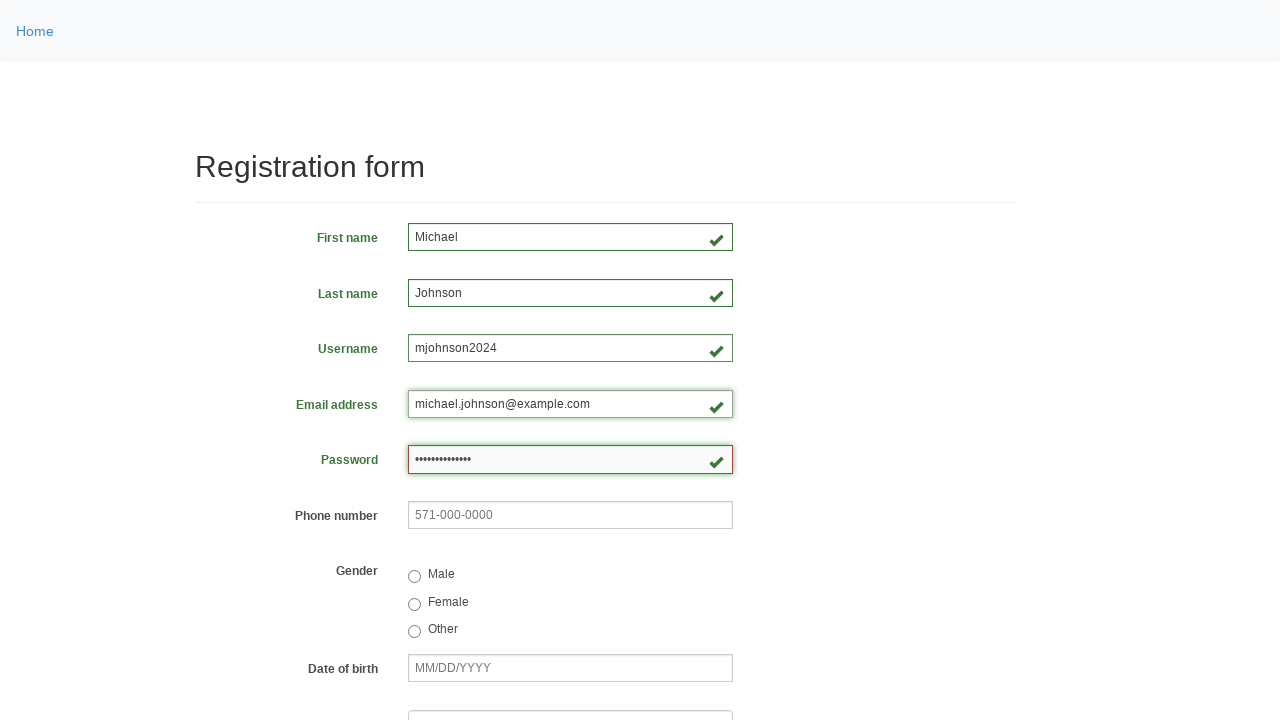

Filled phone number field with '571-234-5678' on input[name='phone']
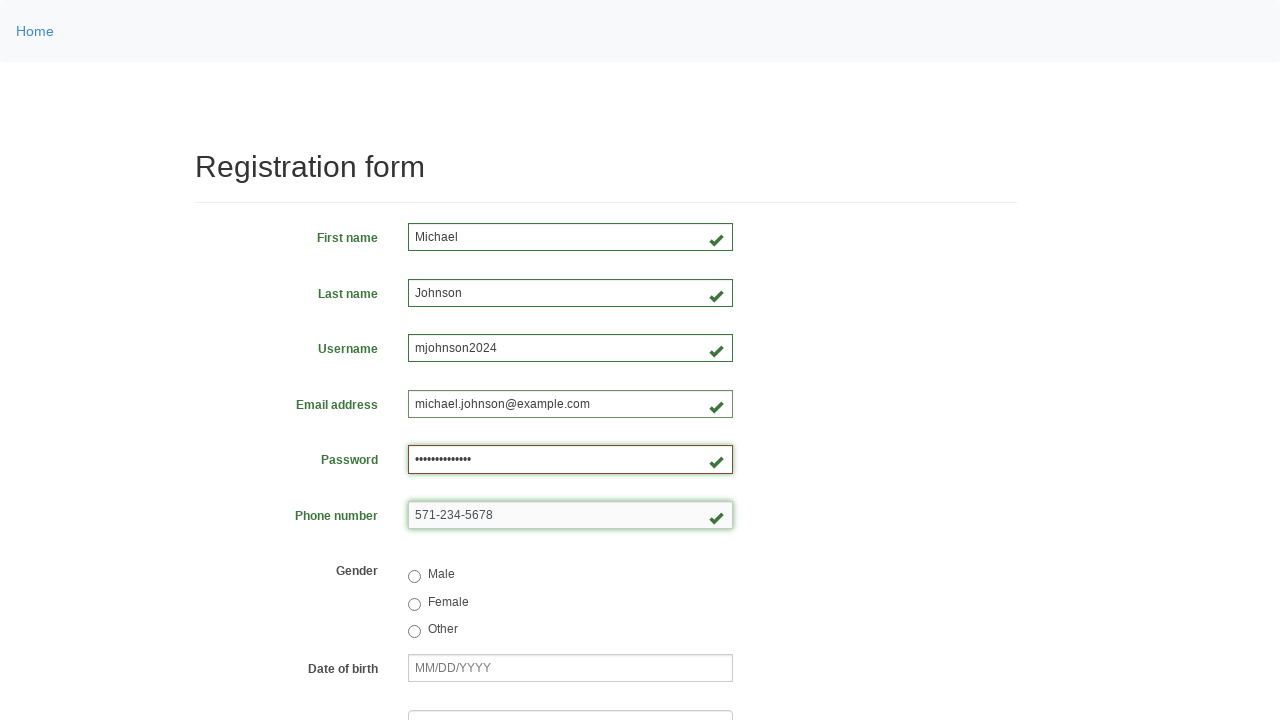

Selected male gender option at (414, 577) on input[name='gender'][value='male']
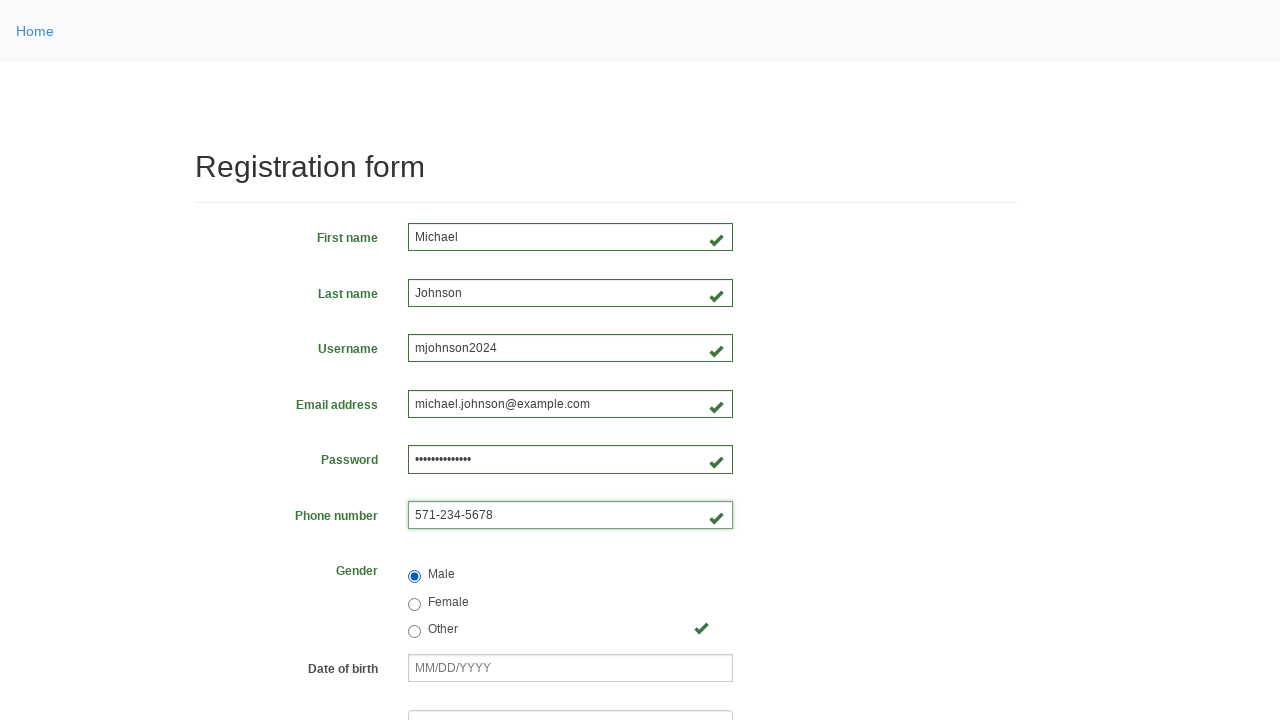

Filled birthday field with '05/15/1990' on input[name='birthday']
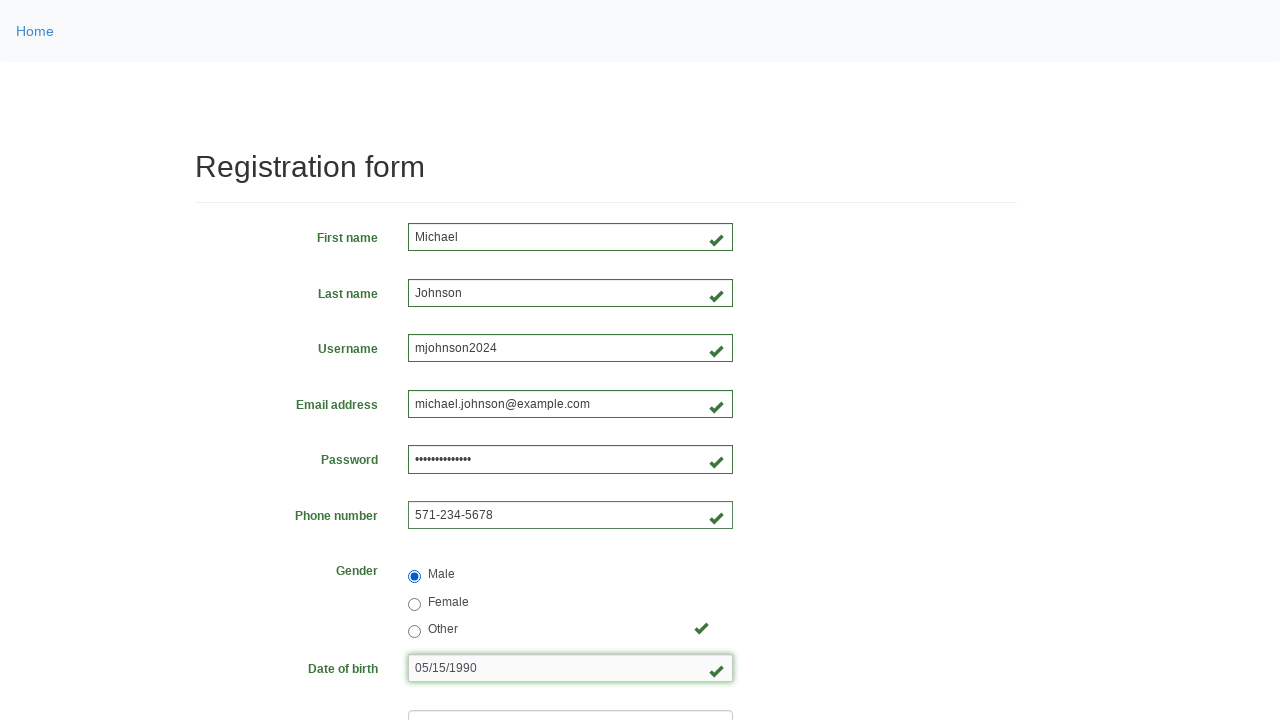

Selected 'Department of Engineering' from department dropdown on select[name='department']
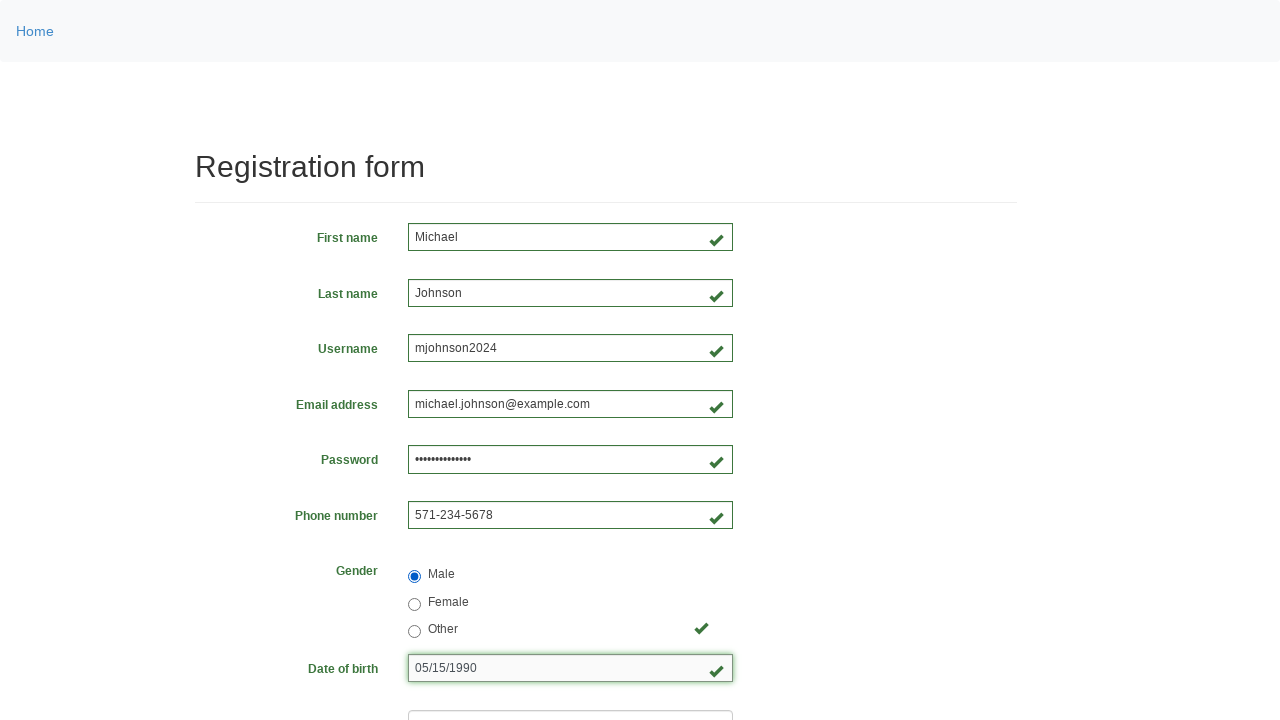

Selected 'SDET' from job title dropdown on select[name='job_title']
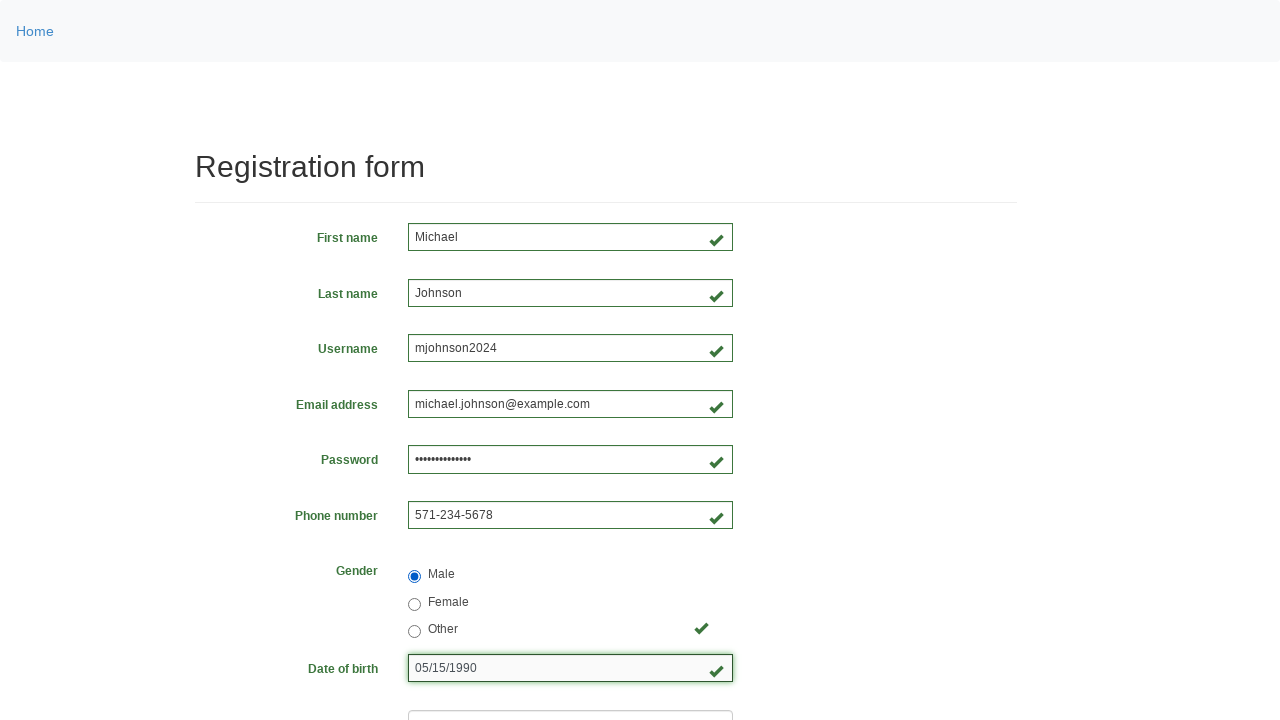

Selected Java programming language checkbox at (465, 468) on #inlineCheckbox2
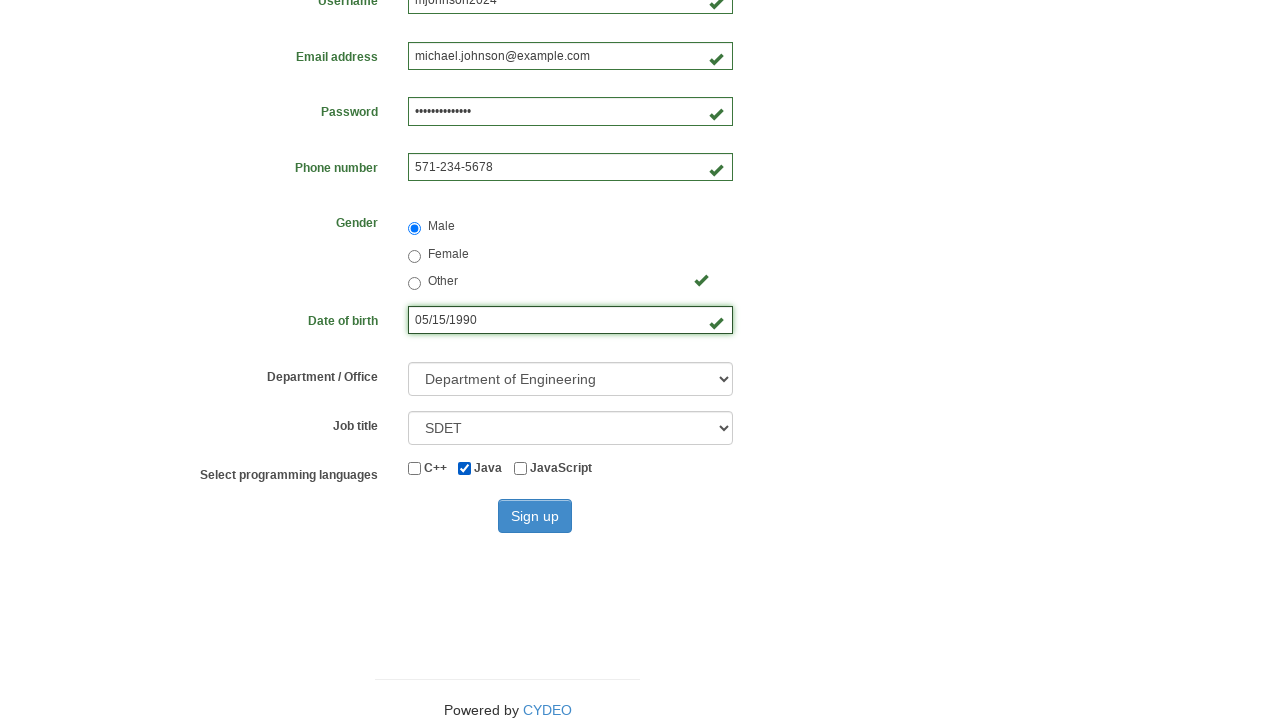

Selected JavaScript programming language checkbox at (520, 468) on #inlineCheckbox3
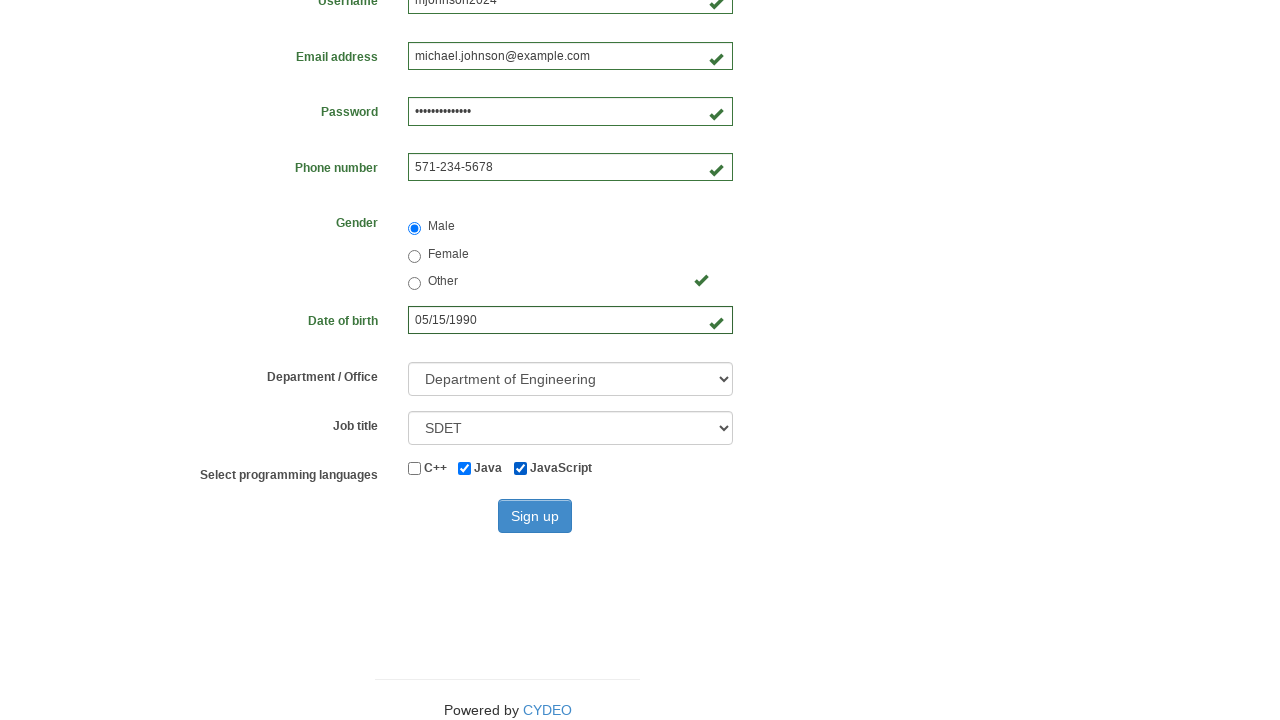

Clicked submit button to submit registration form at (535, 516) on #wooden_spoon
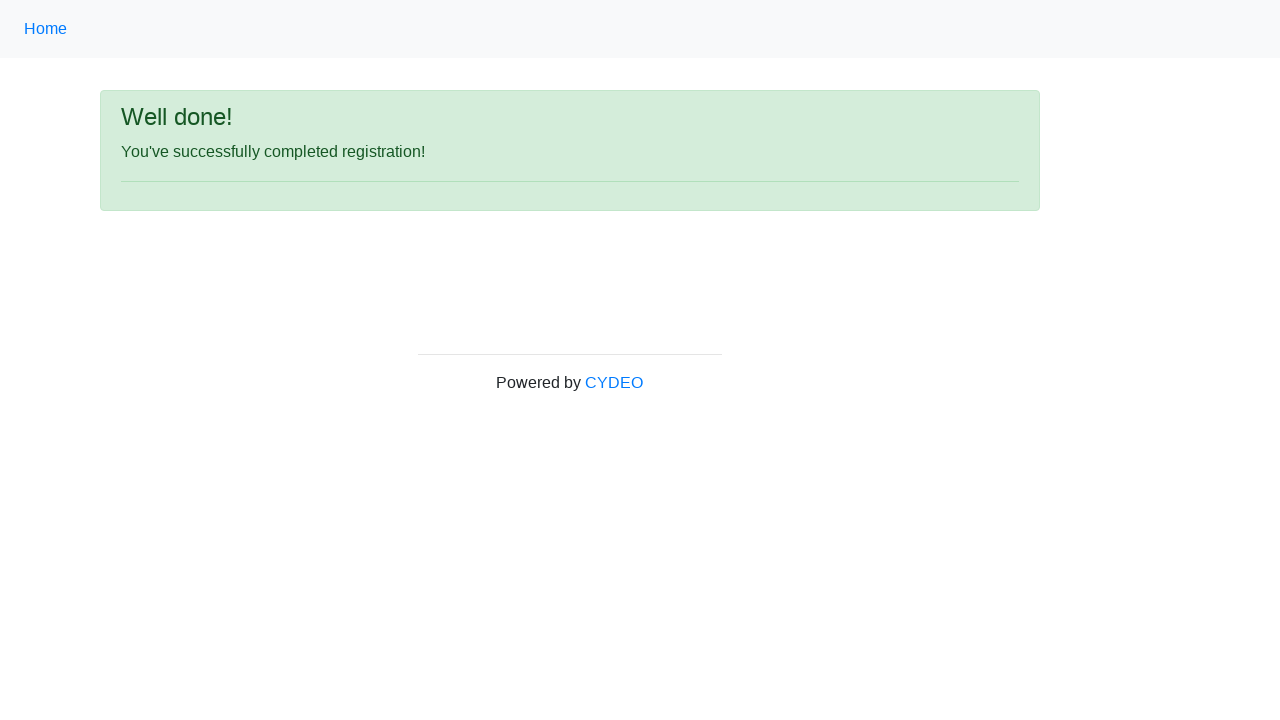

Registration confirmation page loaded successfully
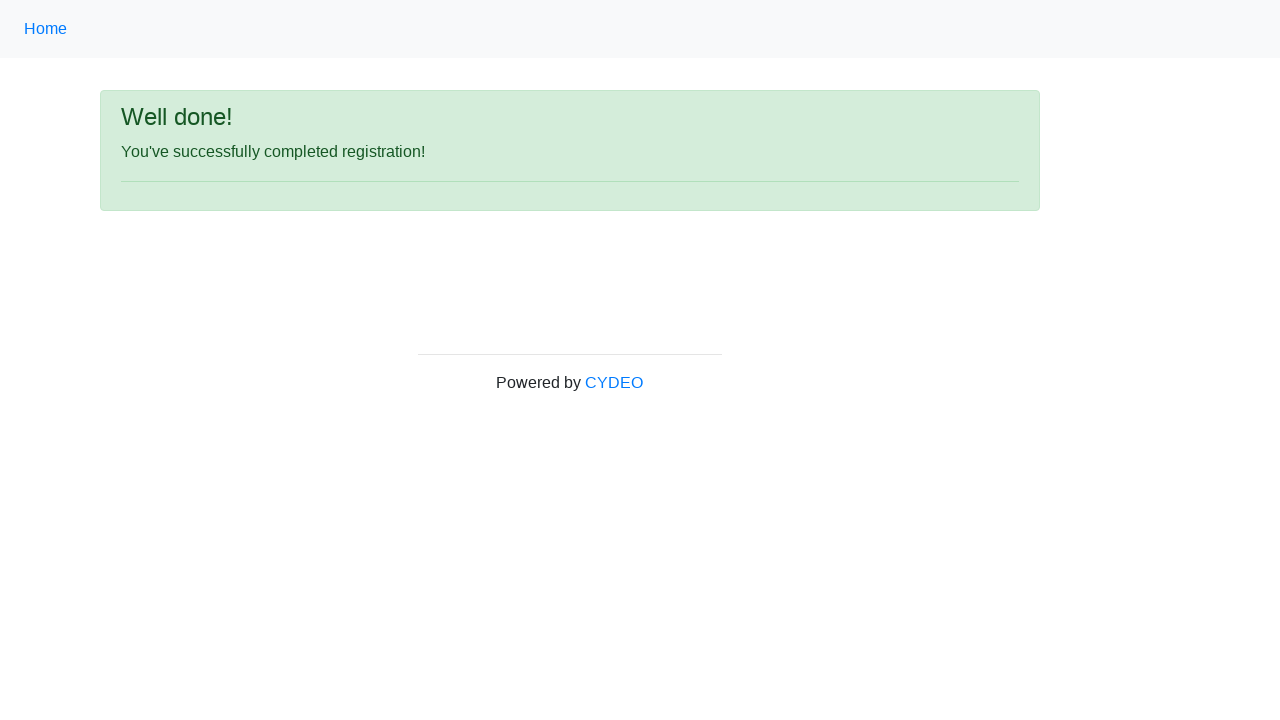

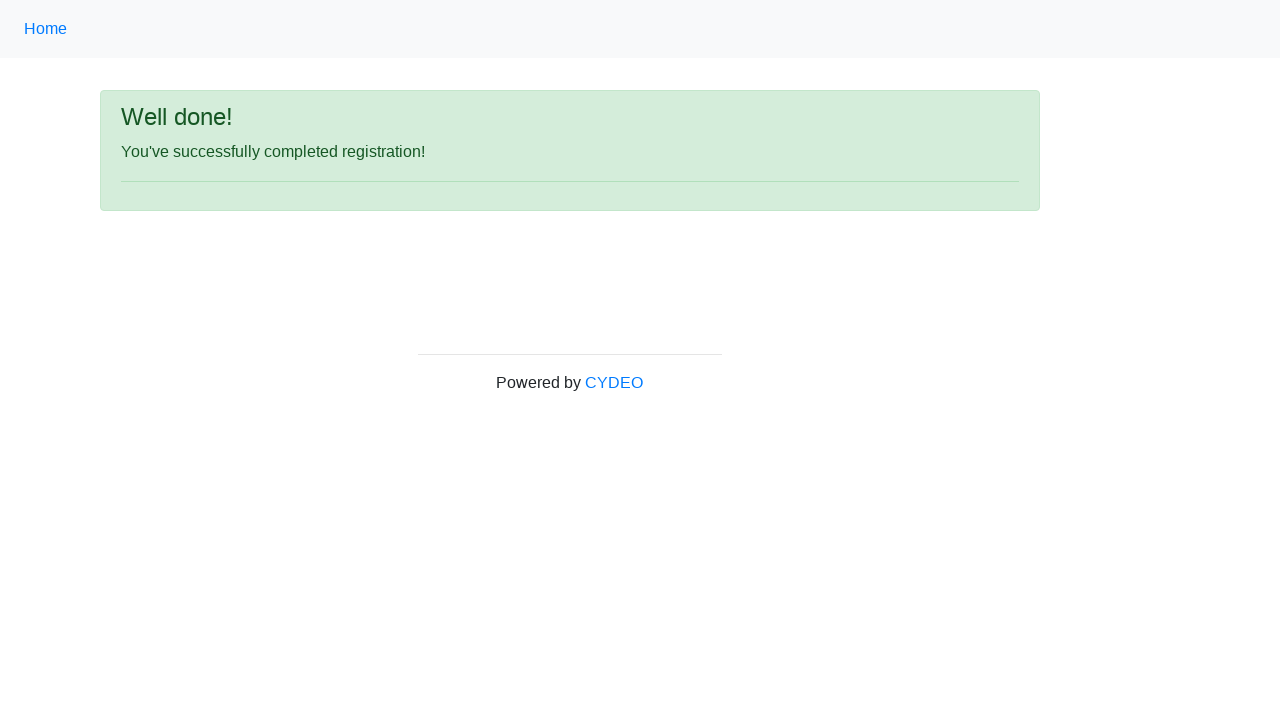